Tests a slow calculator web application by setting a delay value, clicking calculator buttons to perform 7+8, and verifying the result equals 15

Starting URL: https://bonigarcia.dev/selenium-webdriver-java/slow-calculator.html

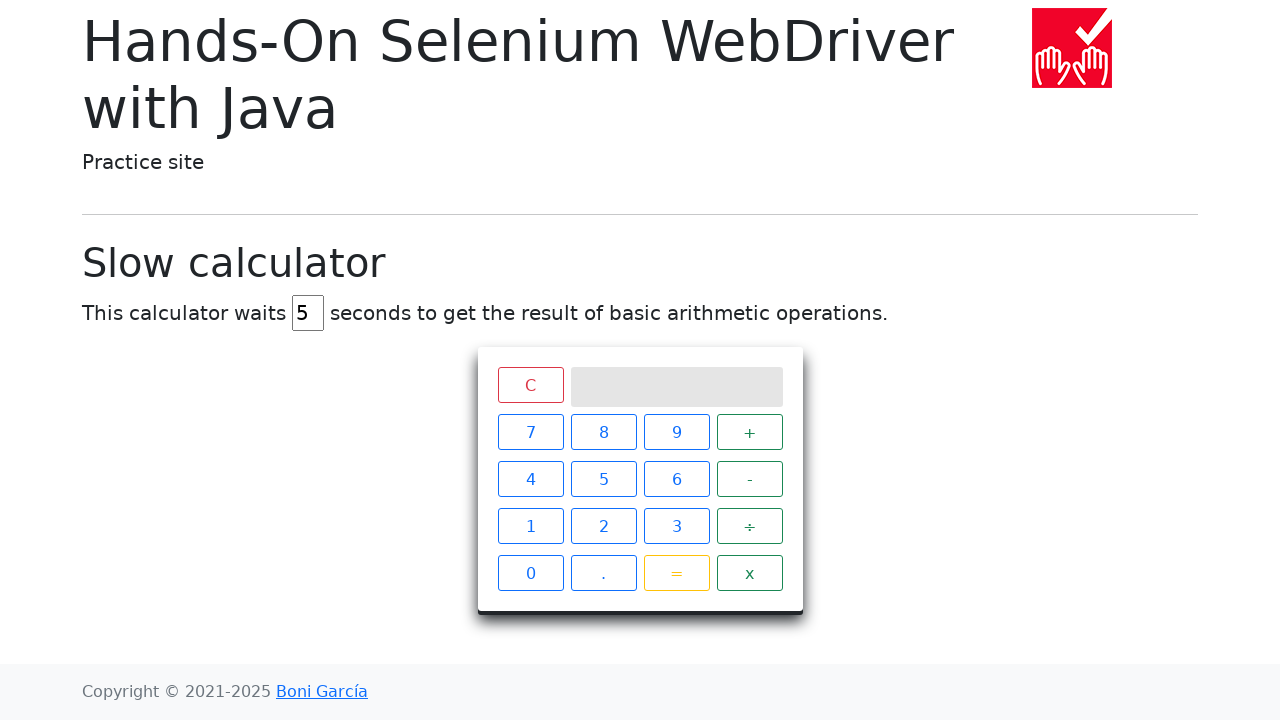

Cleared delay field on #delay
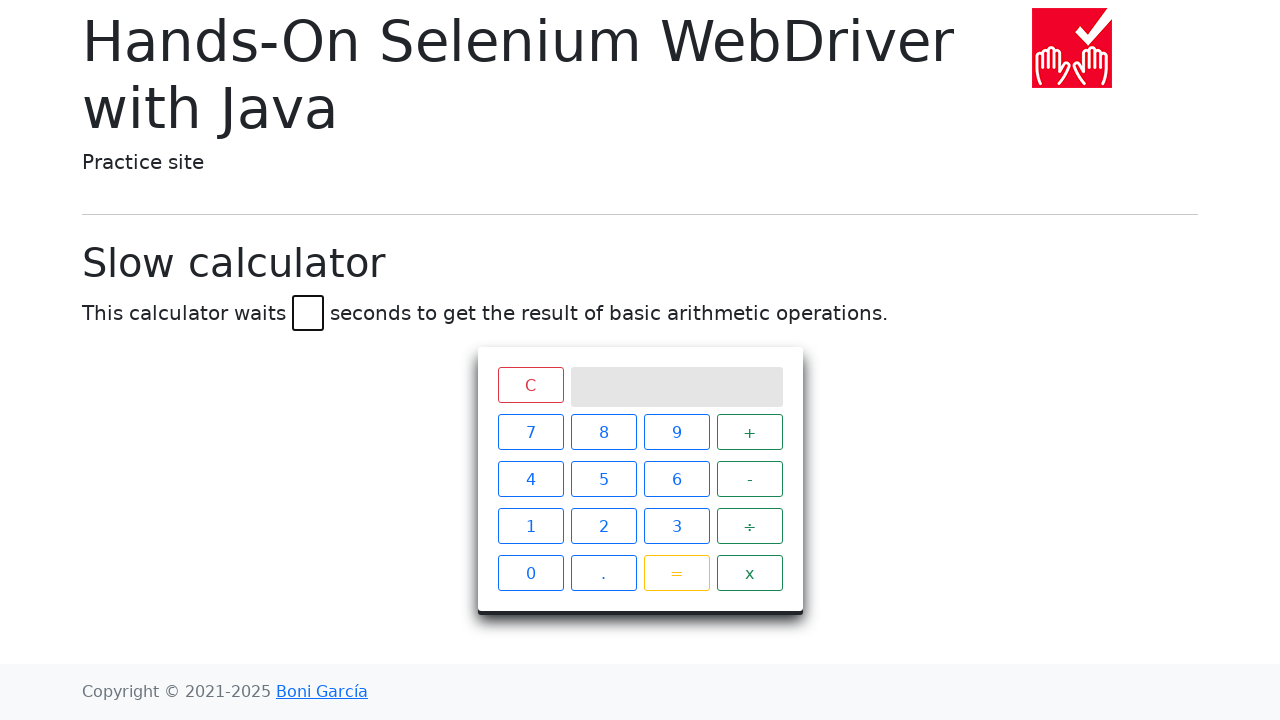

Set delay value to 45 milliseconds on #delay
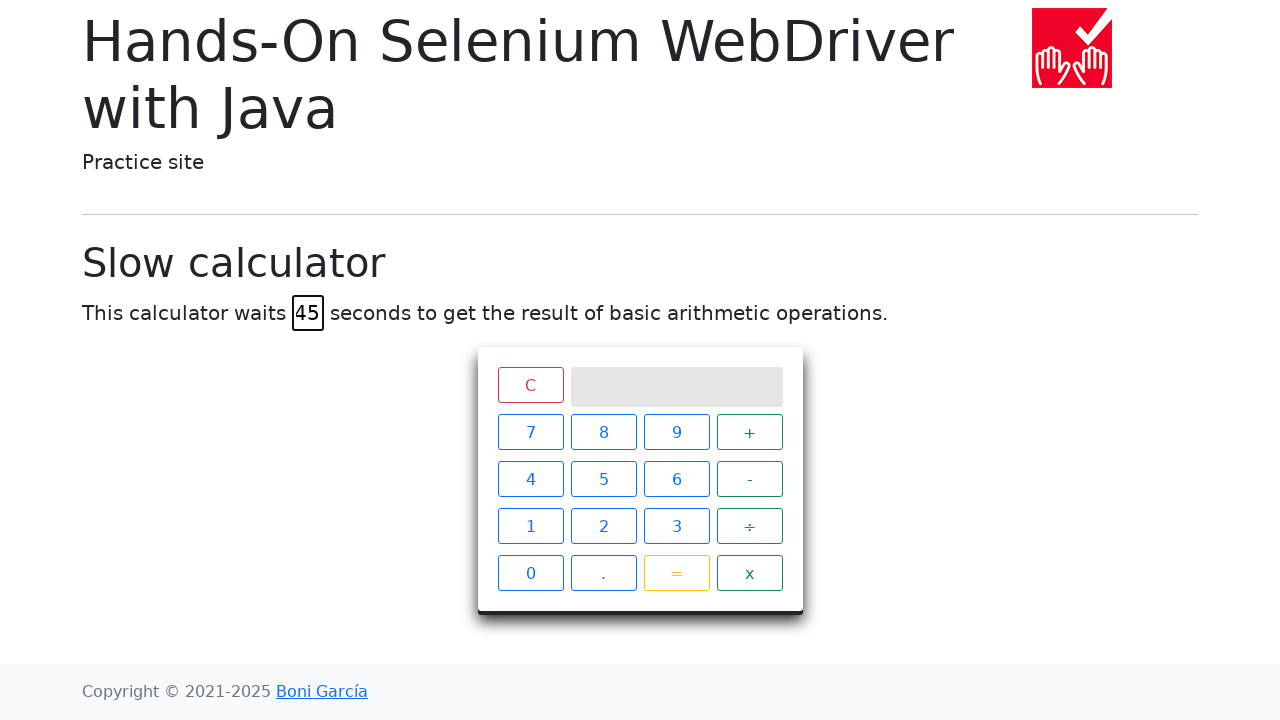

Clicked calculator button '7' at (530, 432) on xpath=//span[text()='7']
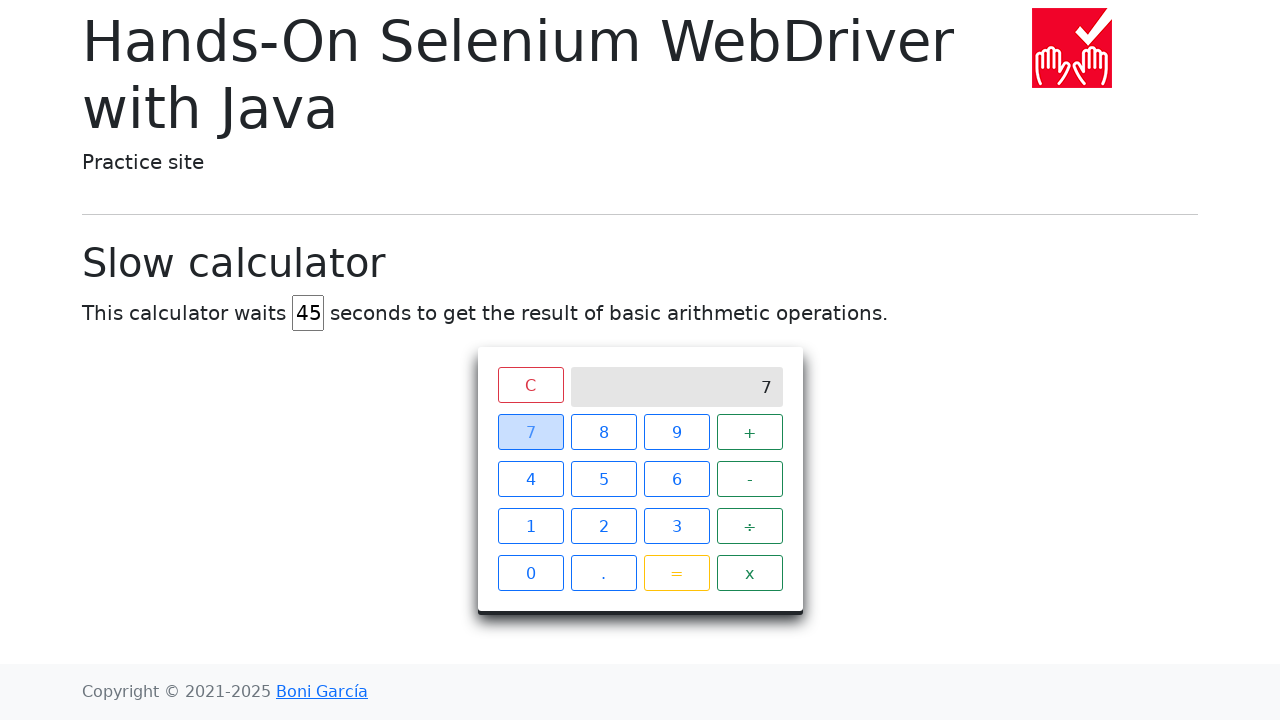

Clicked calculator button '+' at (750, 432) on xpath=//span[text()='+']
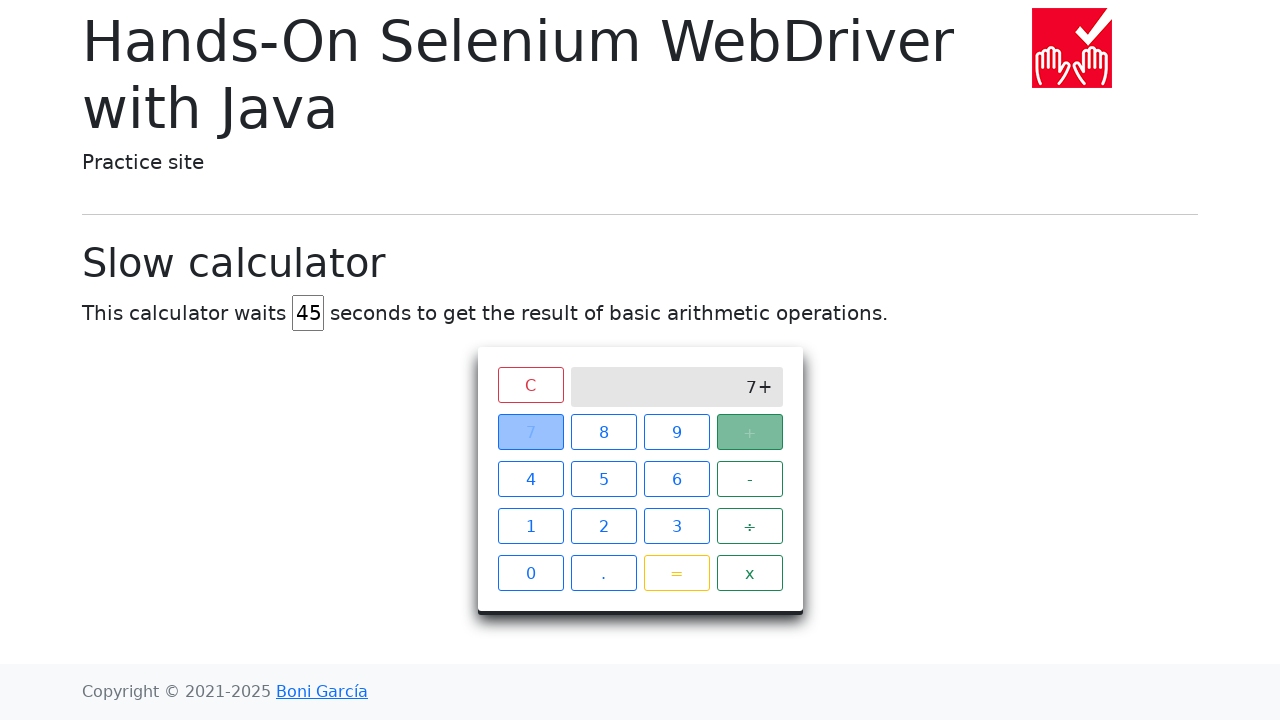

Clicked calculator button '8' at (604, 432) on xpath=//span[text()='8']
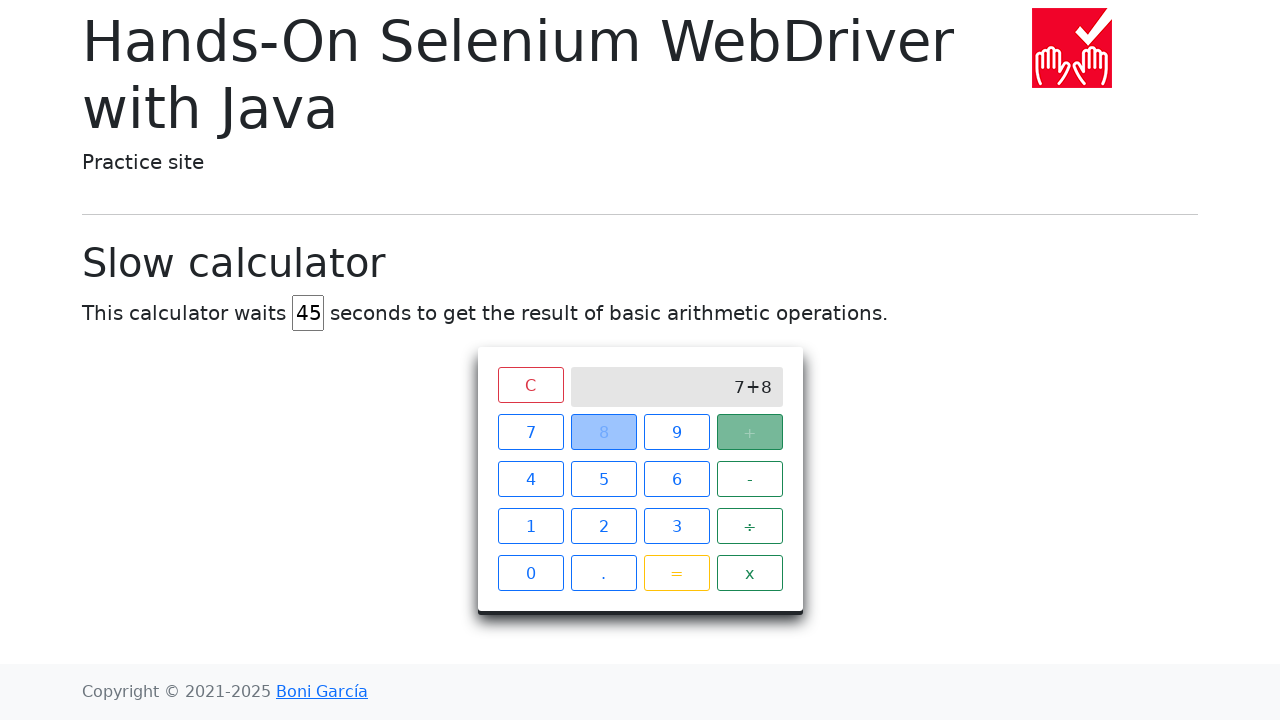

Clicked calculator button '=' at (676, 573) on xpath=//span[text()='=']
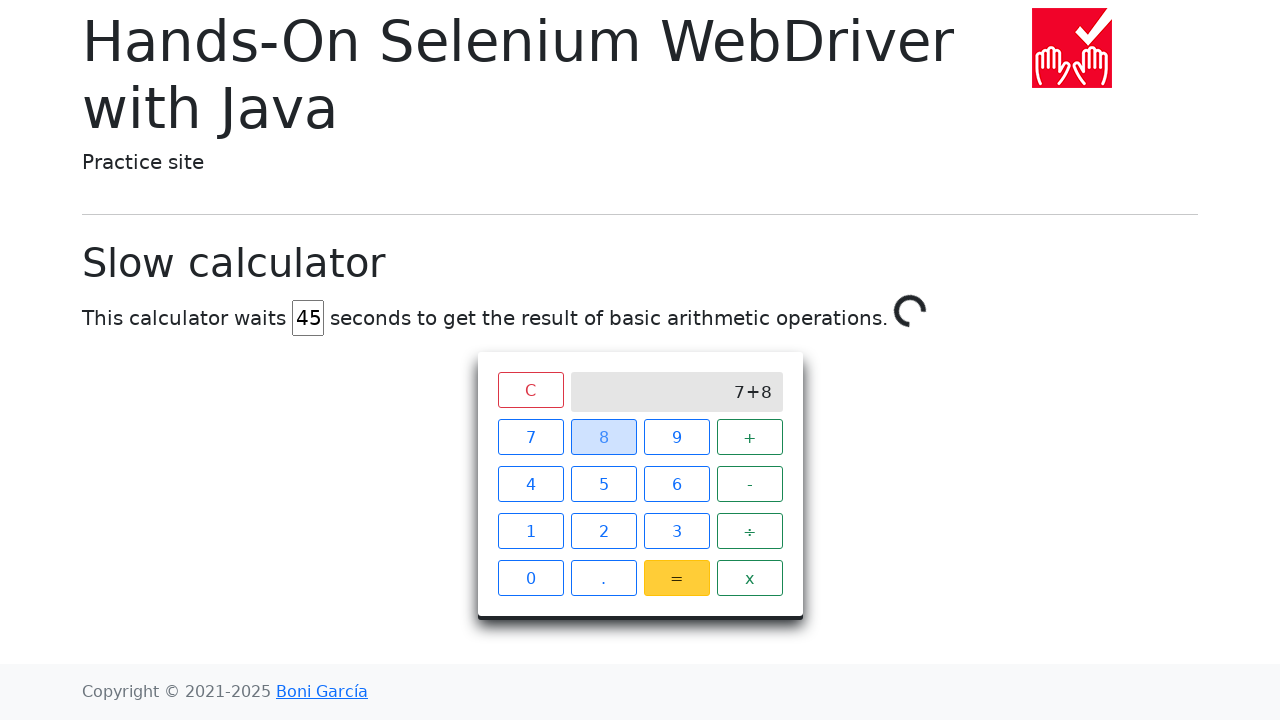

Verified result '15' appeared on calculator screen
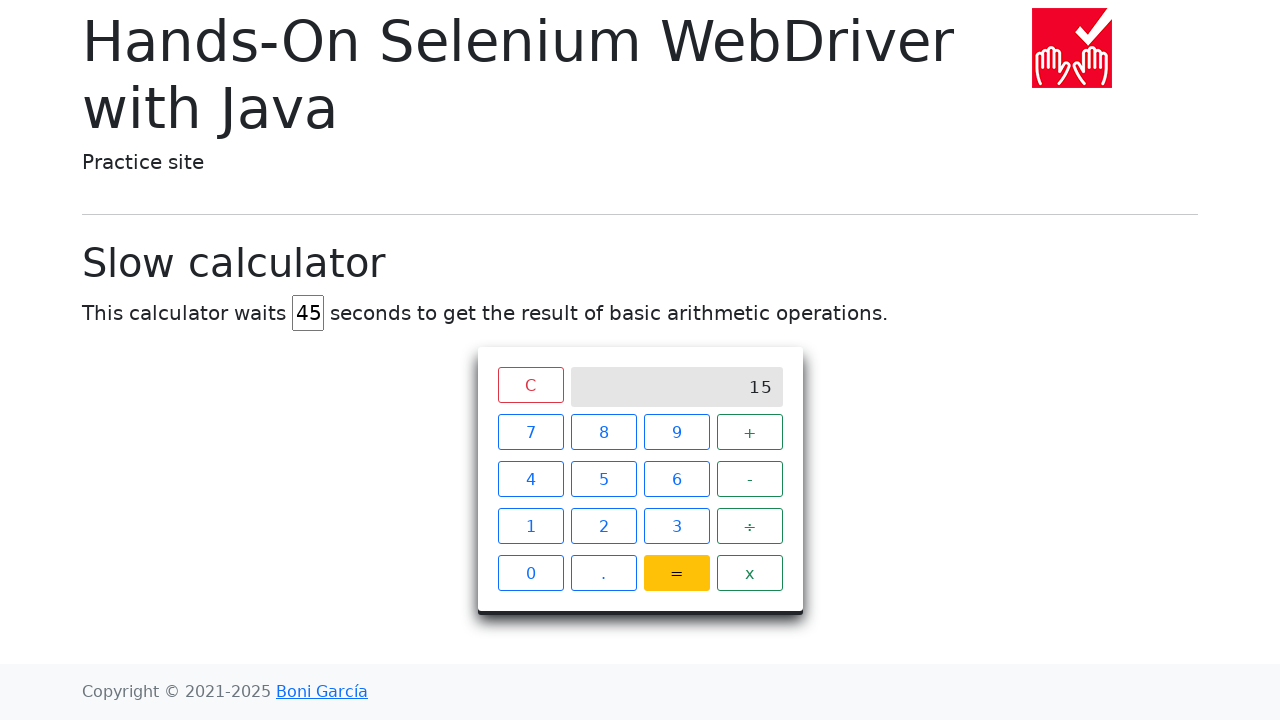

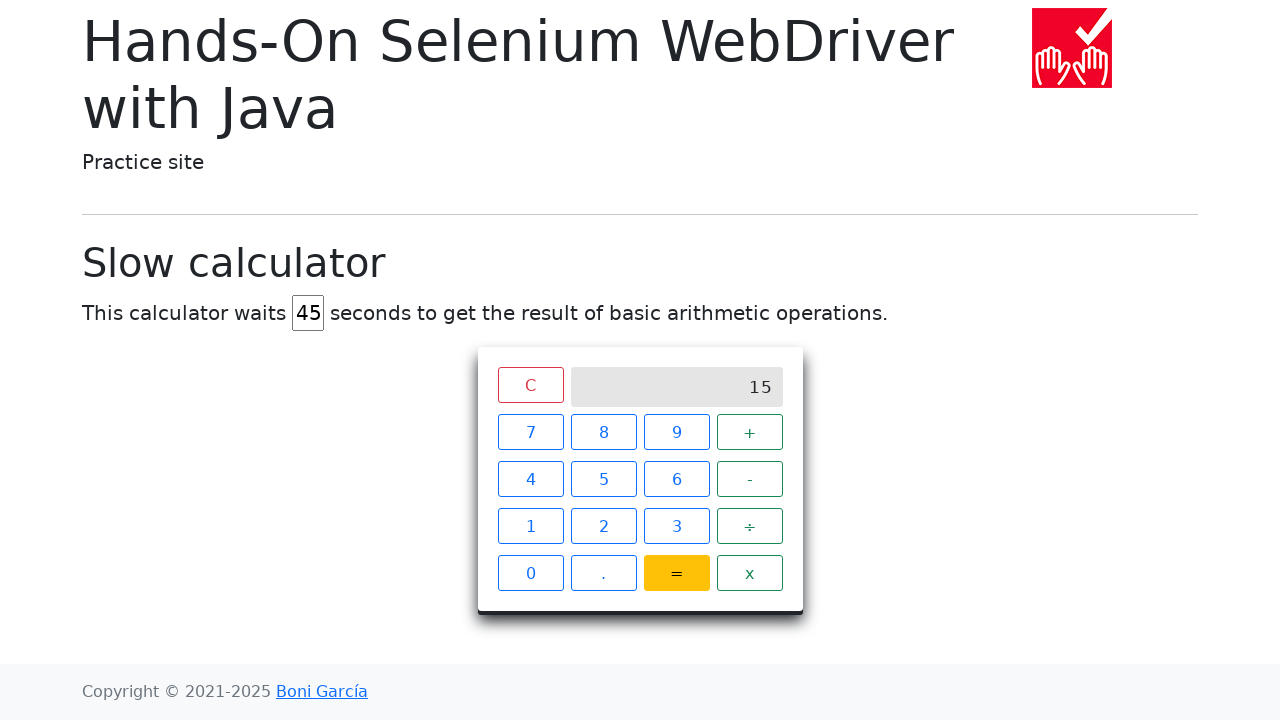